Tests iframe handling by switching to an iframe, clicking a button inside it, switching back to the parent frame, and clicking a link element outside the iframe.

Starting URL: https://www.w3schools.com/js/tryit.asp?filename=tryjs_myfirst

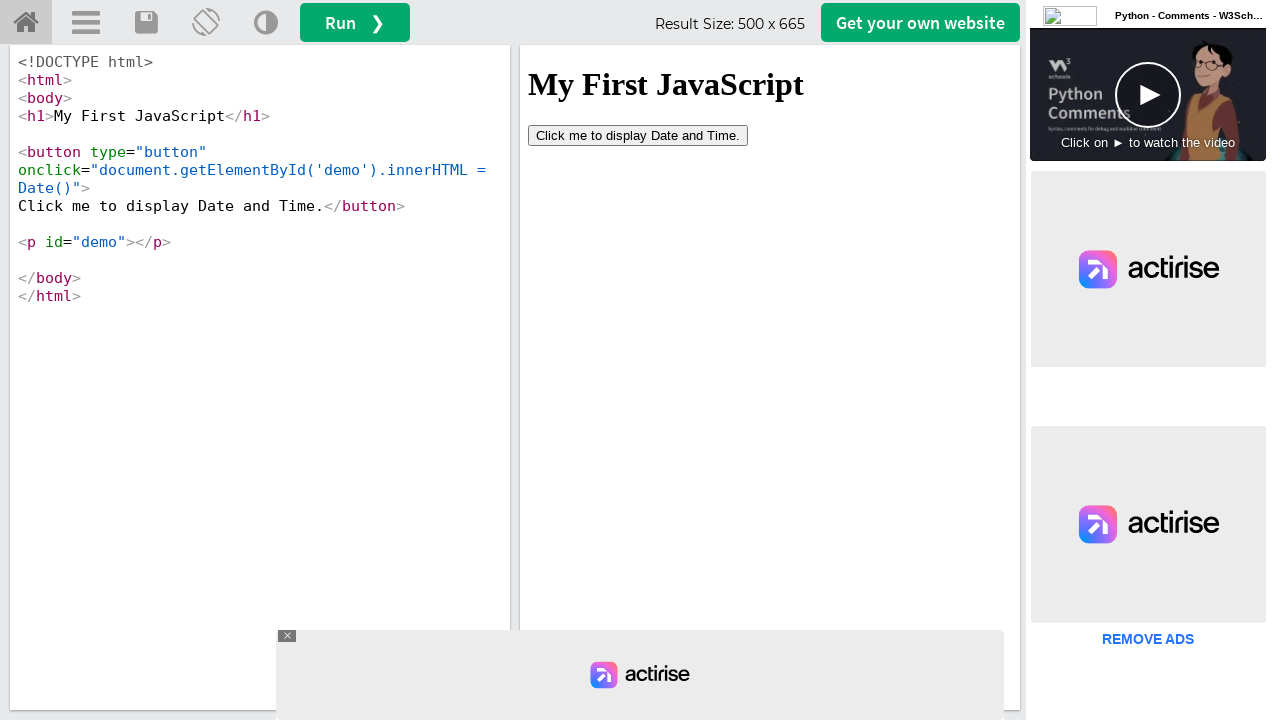

Switched to iframe named 'iframeResult'
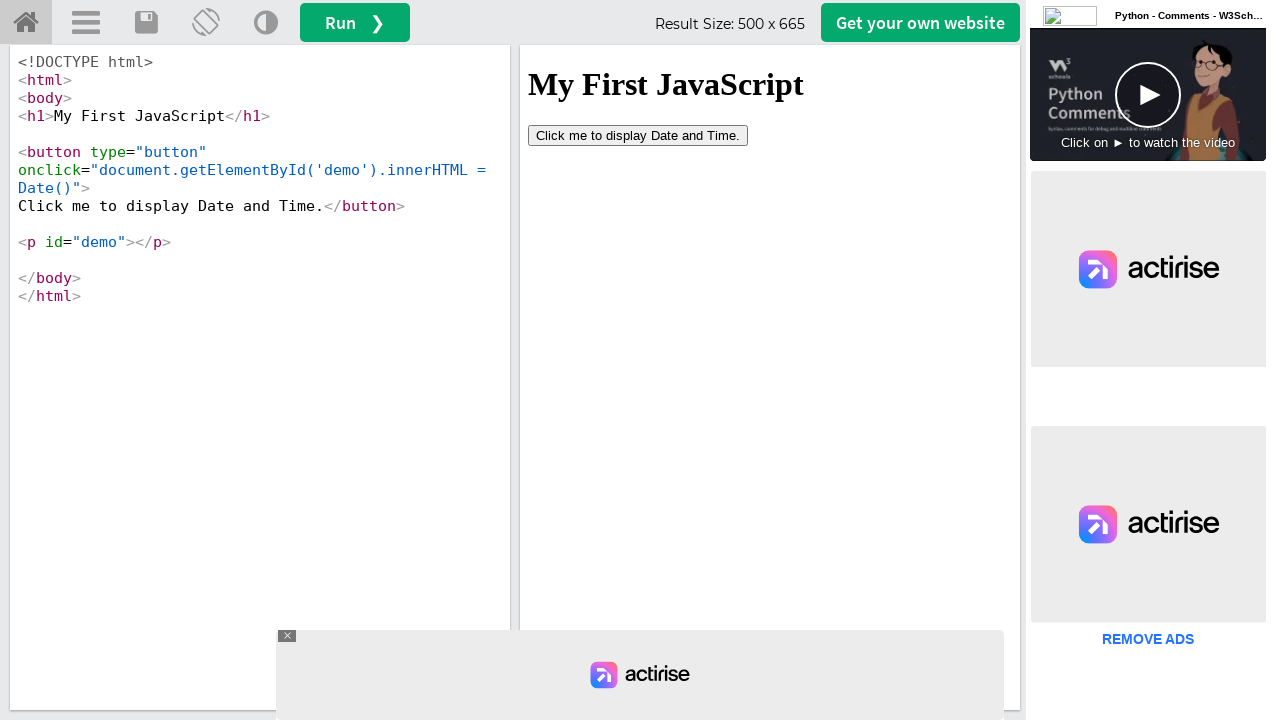

Clicked button inside the iframe at (638, 135) on button[type='button']
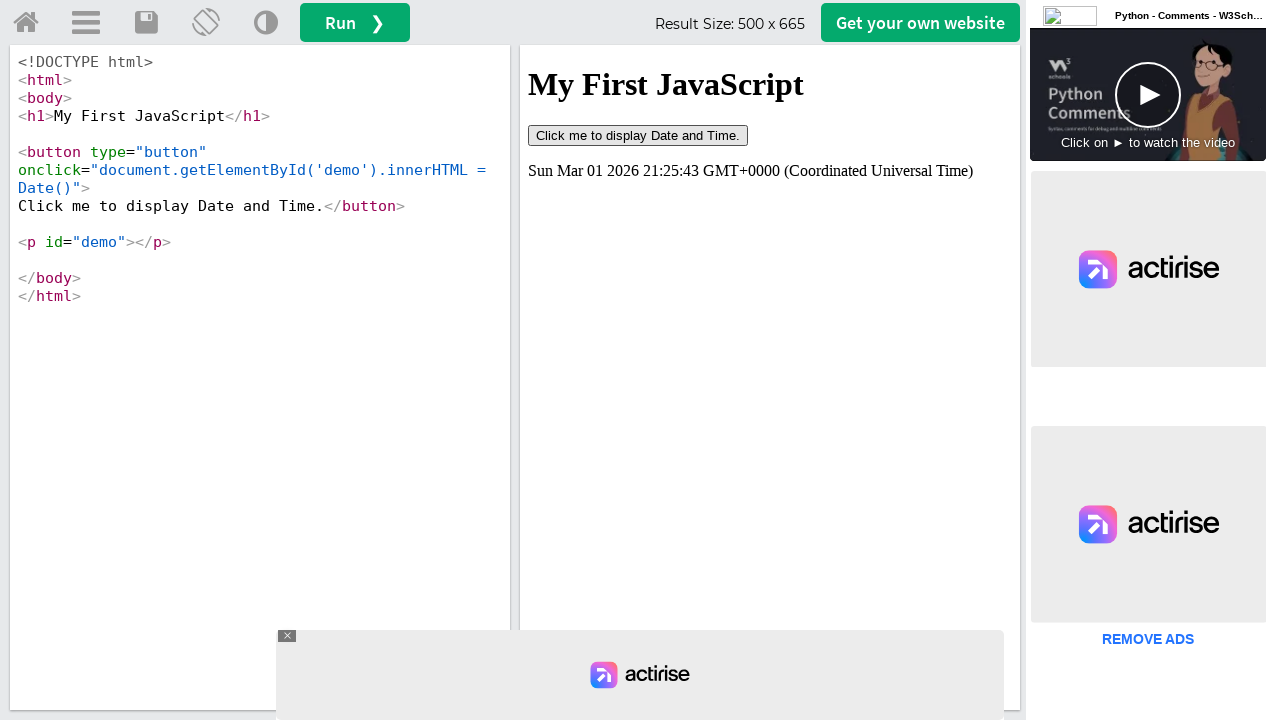

Waited 1000ms for action to complete
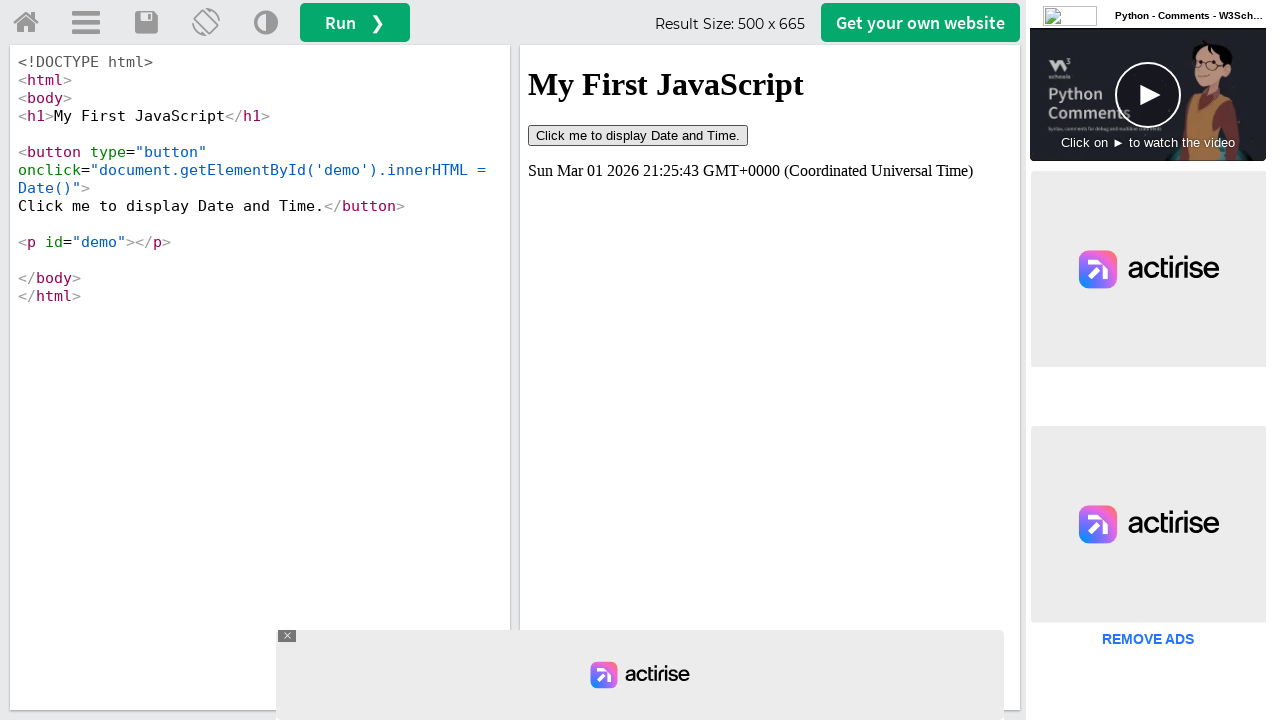

Clicked 'Try Home' link in parent frame outside iframe at (26, 23) on a#tryhome
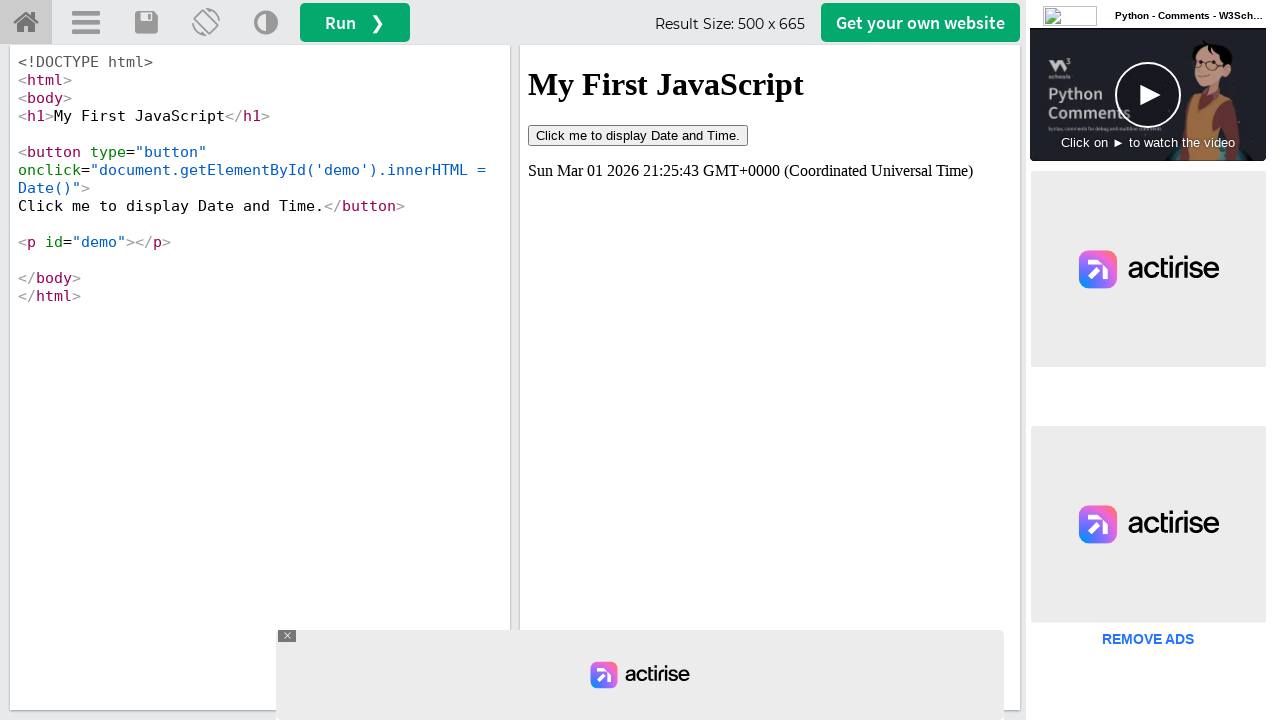

Page load state reached
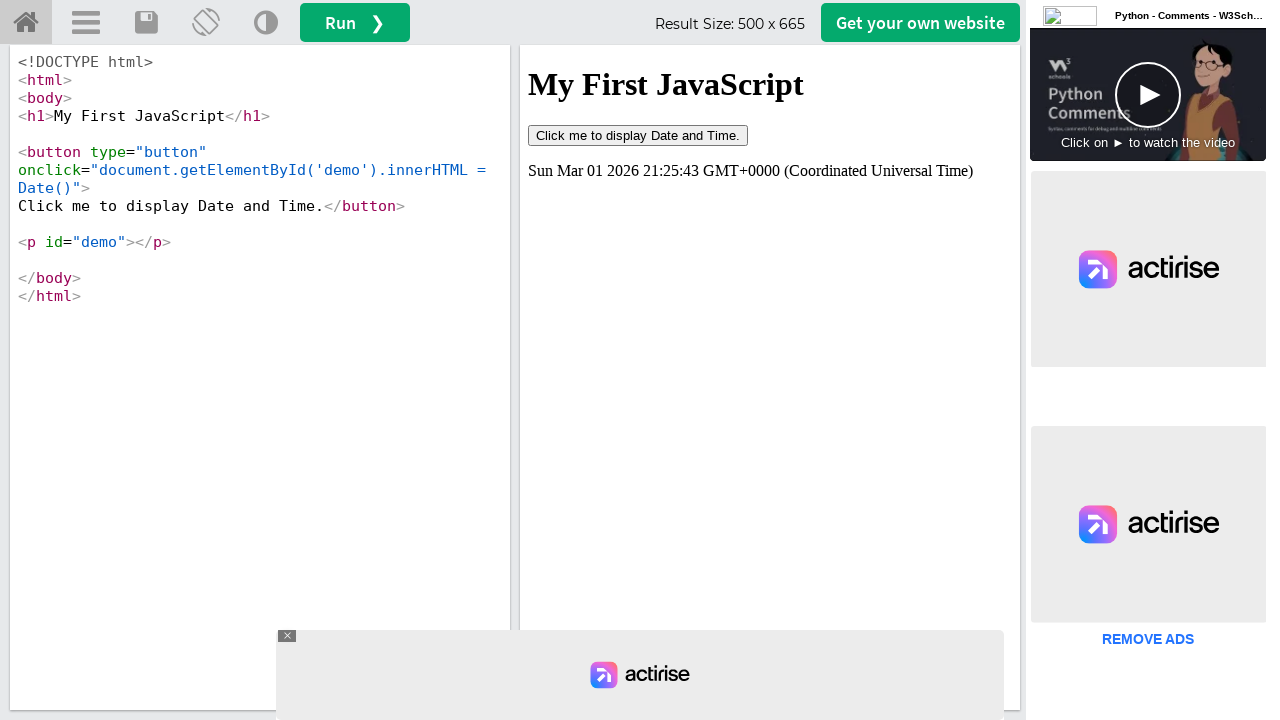

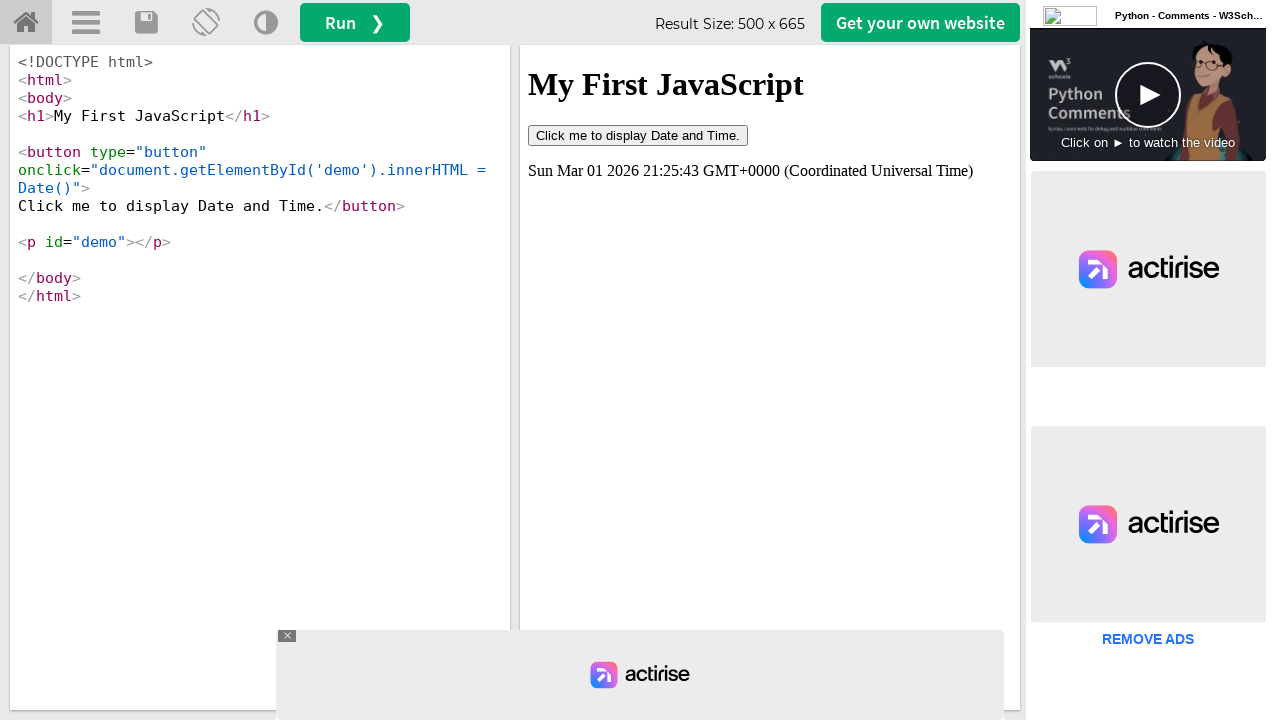